Tests a registration form by filling in required fields (first name, last name, email) and submitting the form, then verifies the success message is displayed.

Starting URL: http://suninjuly.github.io/registration1.html

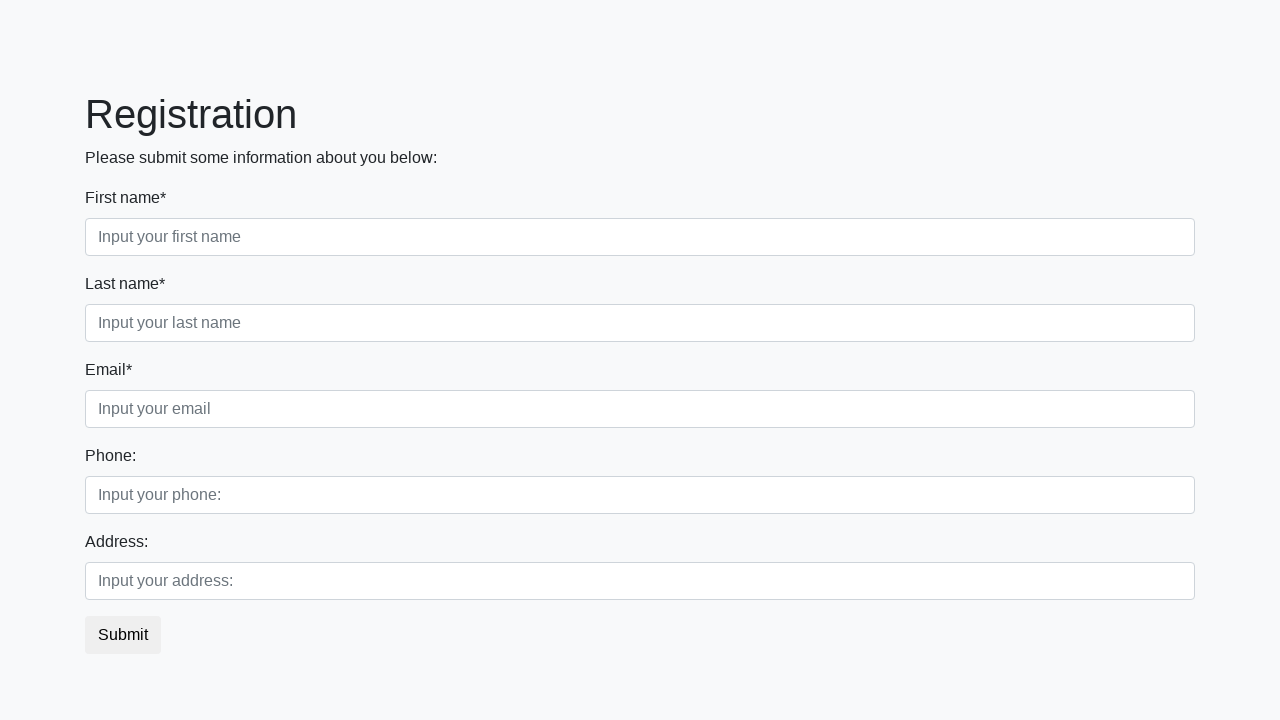

Filled first name field with 'Anna' on div > :nth-child(3) :nth-child(2)
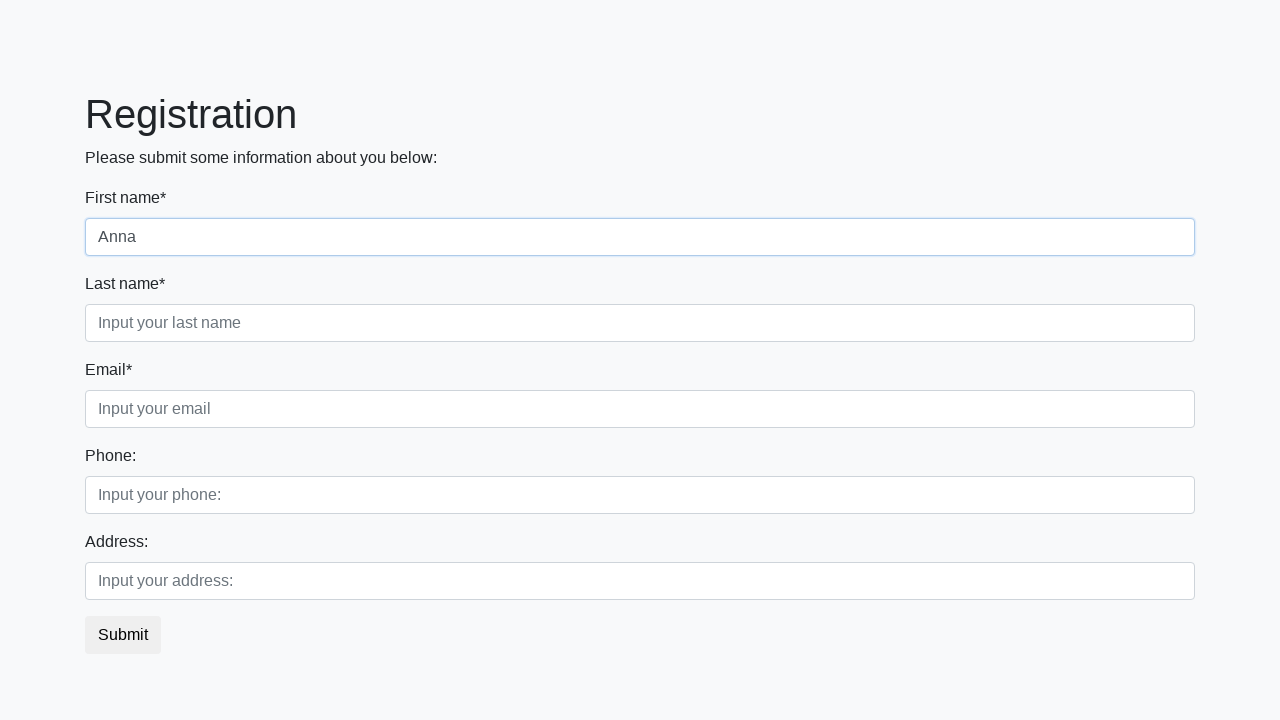

Filled last name field with 'Petrova' on .second
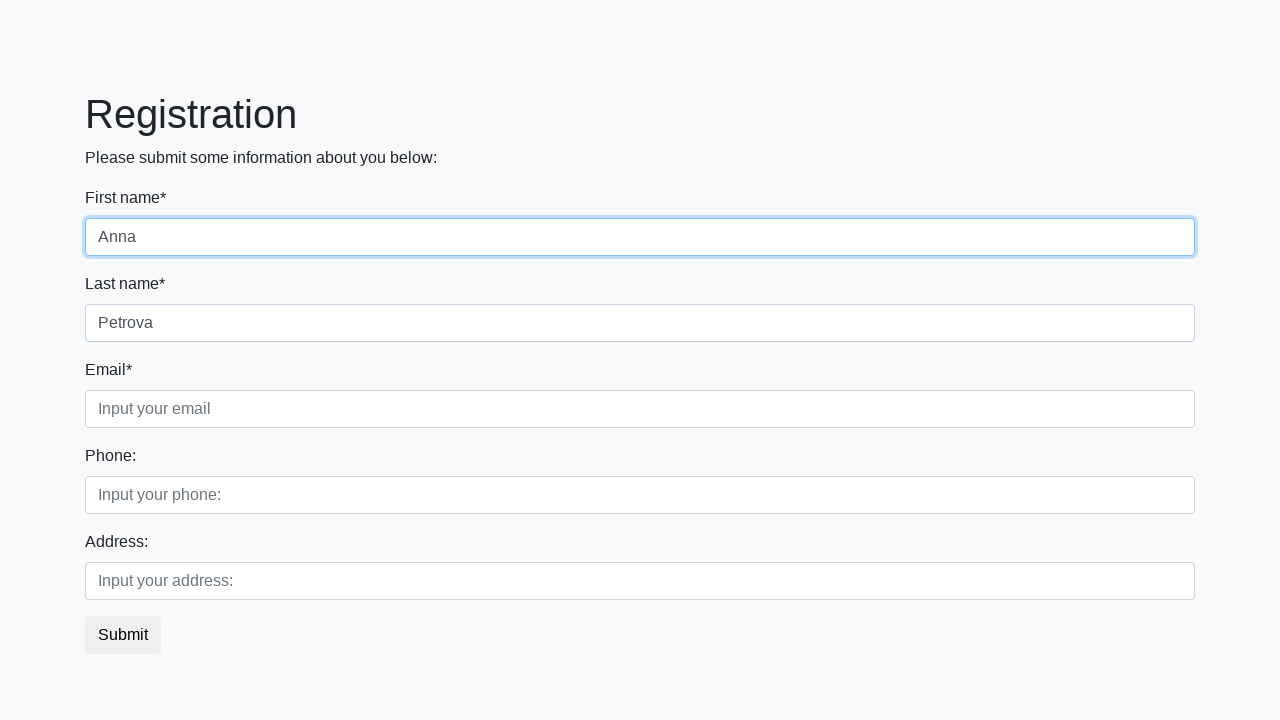

Filled email field with 'apetr@mail.com' on div > :nth-child(3) > input
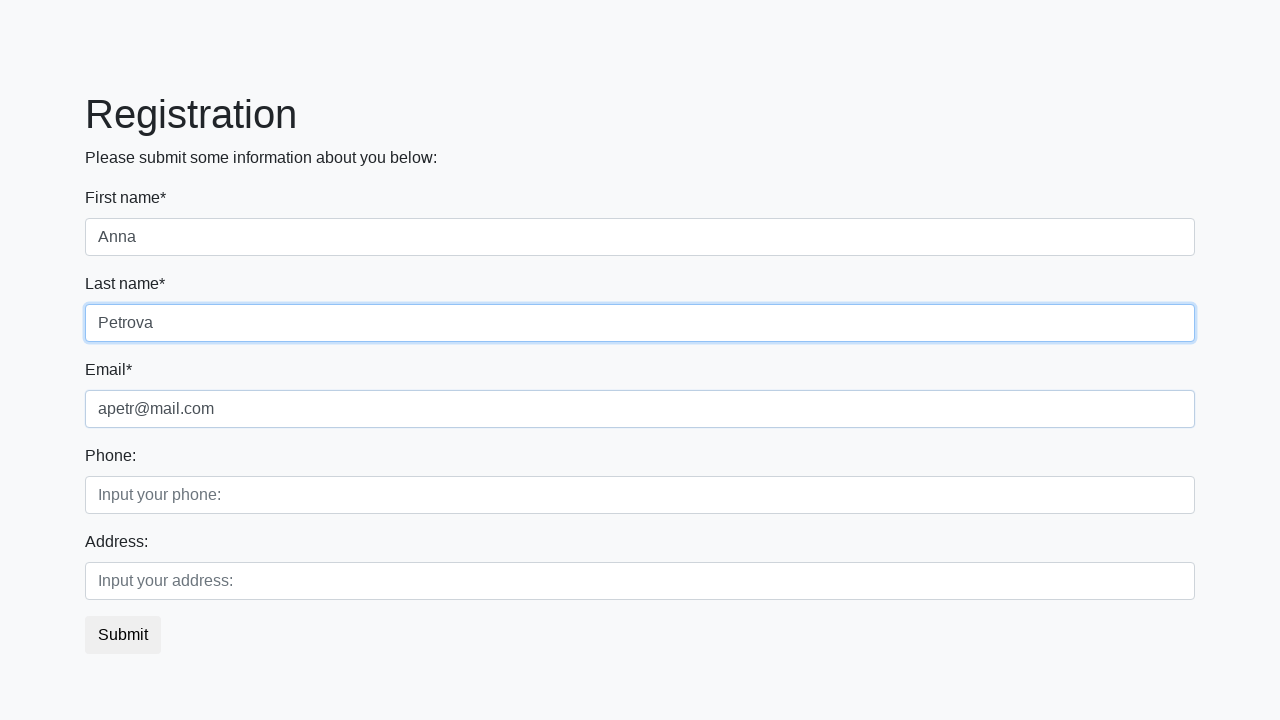

Clicked the submit button to register at (123, 635) on button.btn
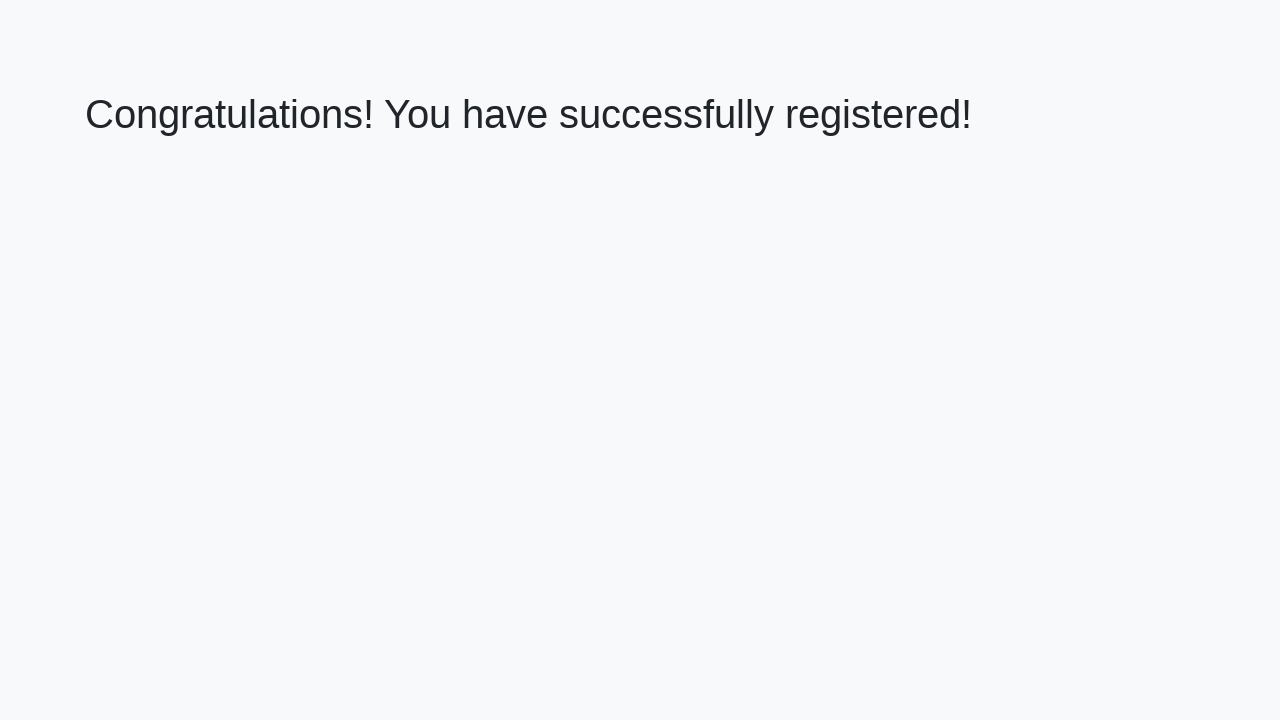

Success message heading loaded
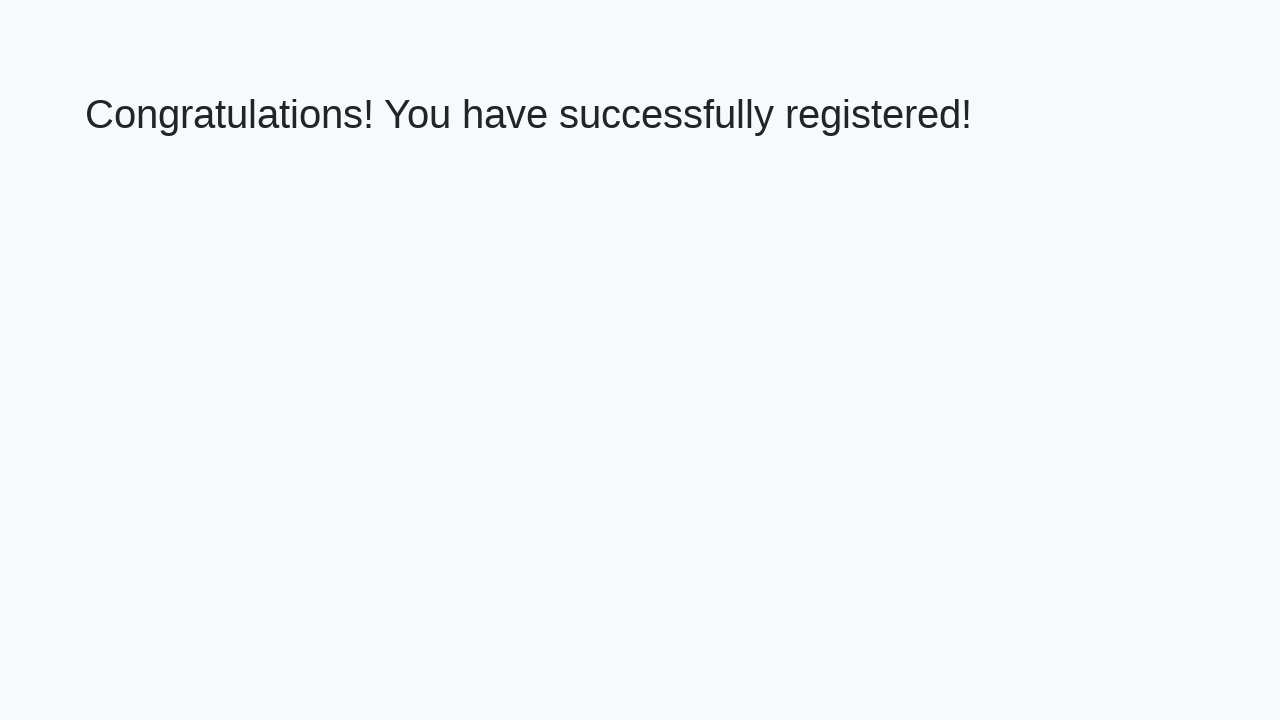

Retrieved success message text: 'Congratulations! You have successfully registered!'
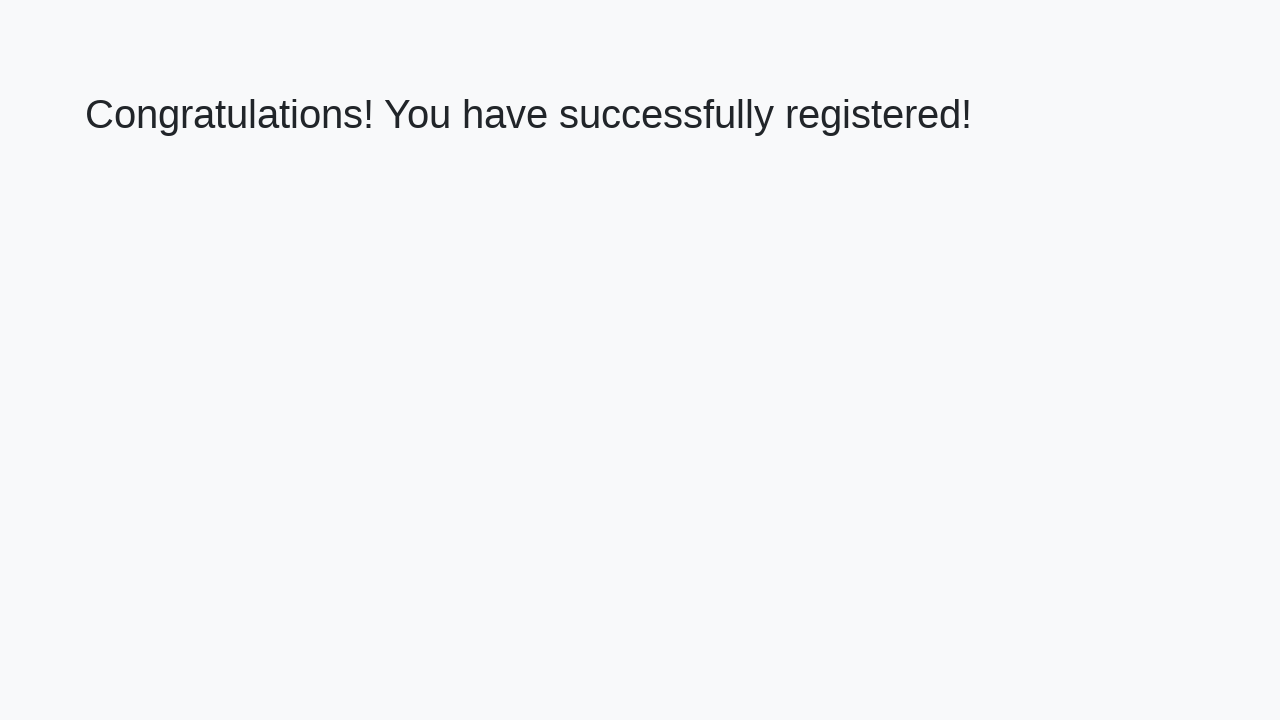

Verified success message matches expected text
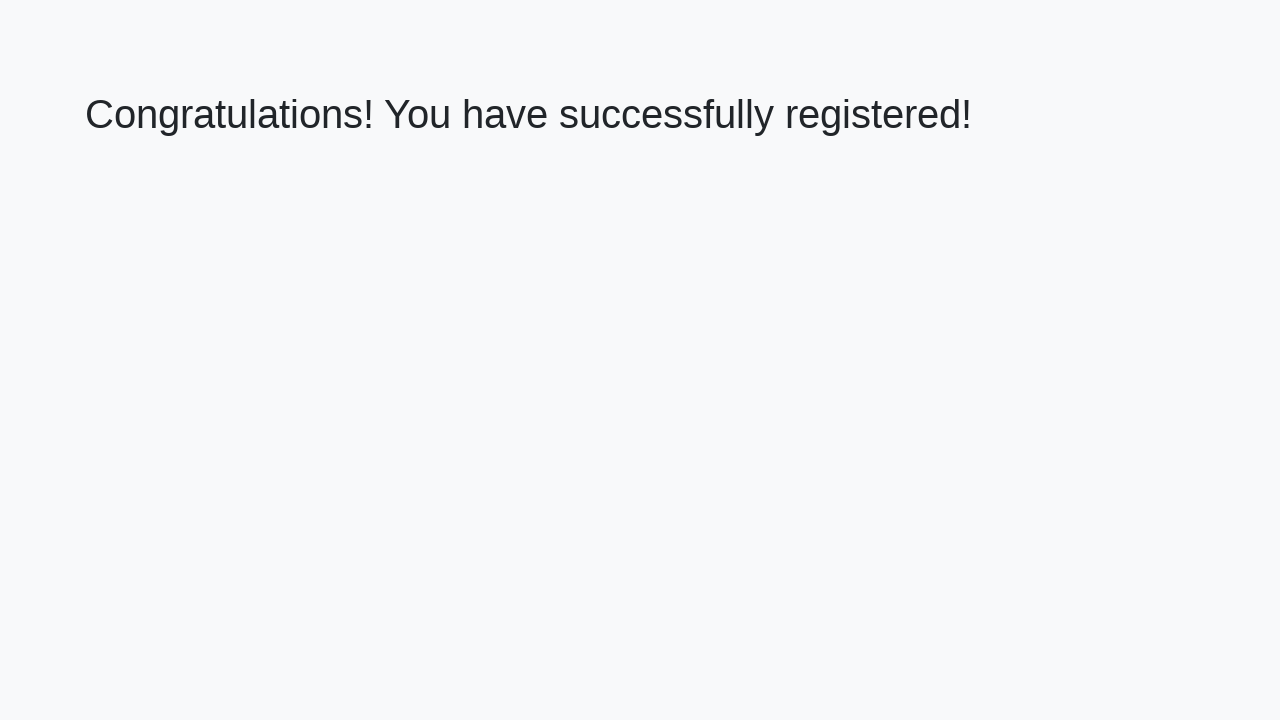

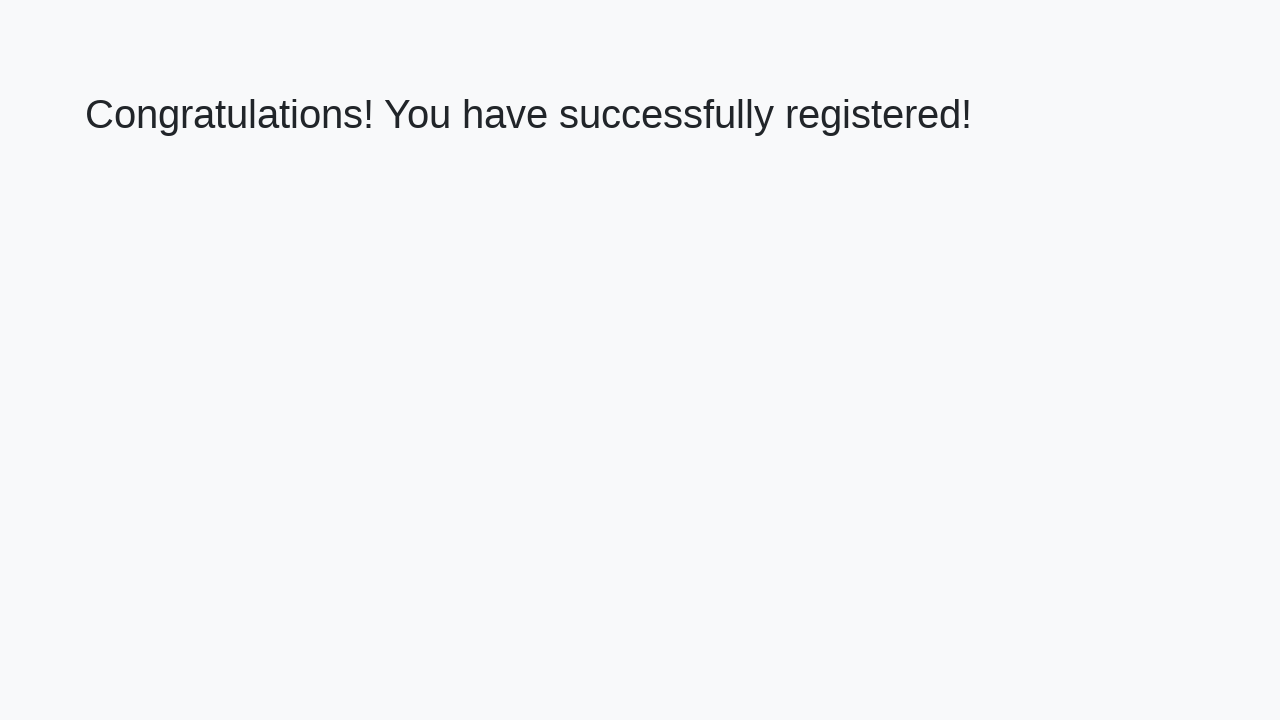